Tests keyboard key press functionality by sending SPACE key to an element and TAB key using ActionChains, then verifying the displayed result text matches the expected key pressed.

Starting URL: http://the-internet.herokuapp.com/key_presses

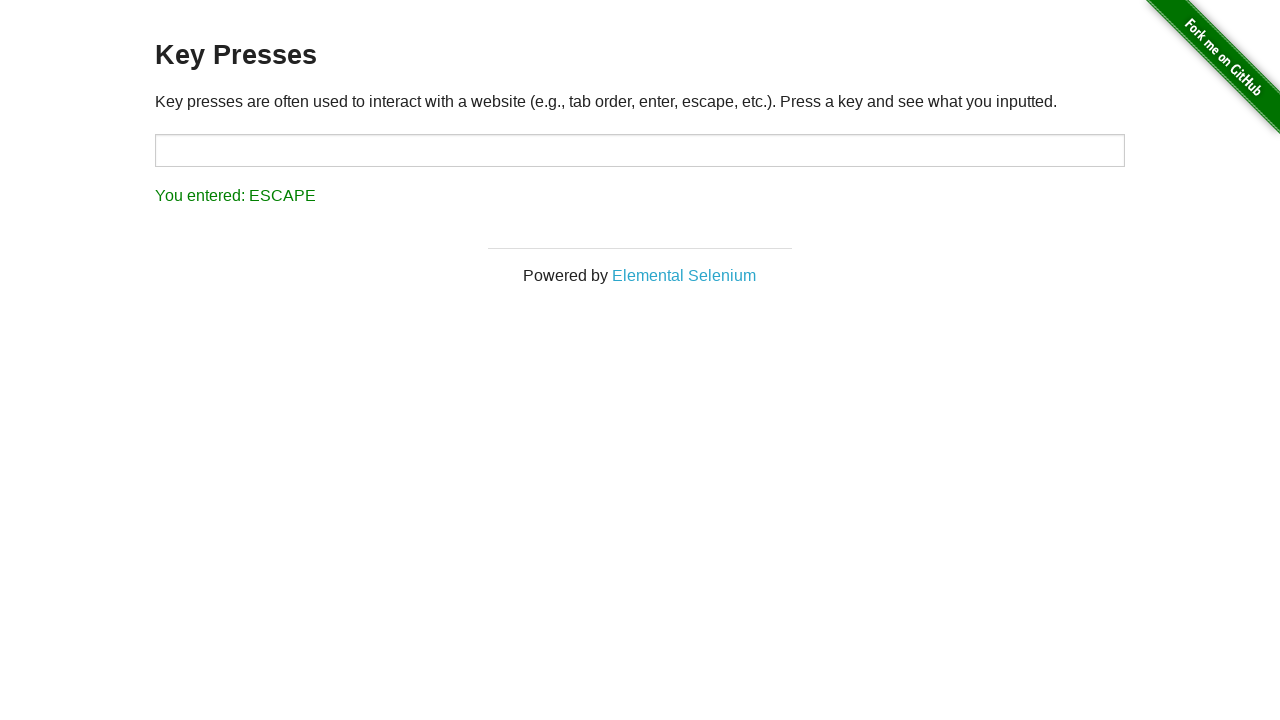

Pressed SPACE key on the example element on .example
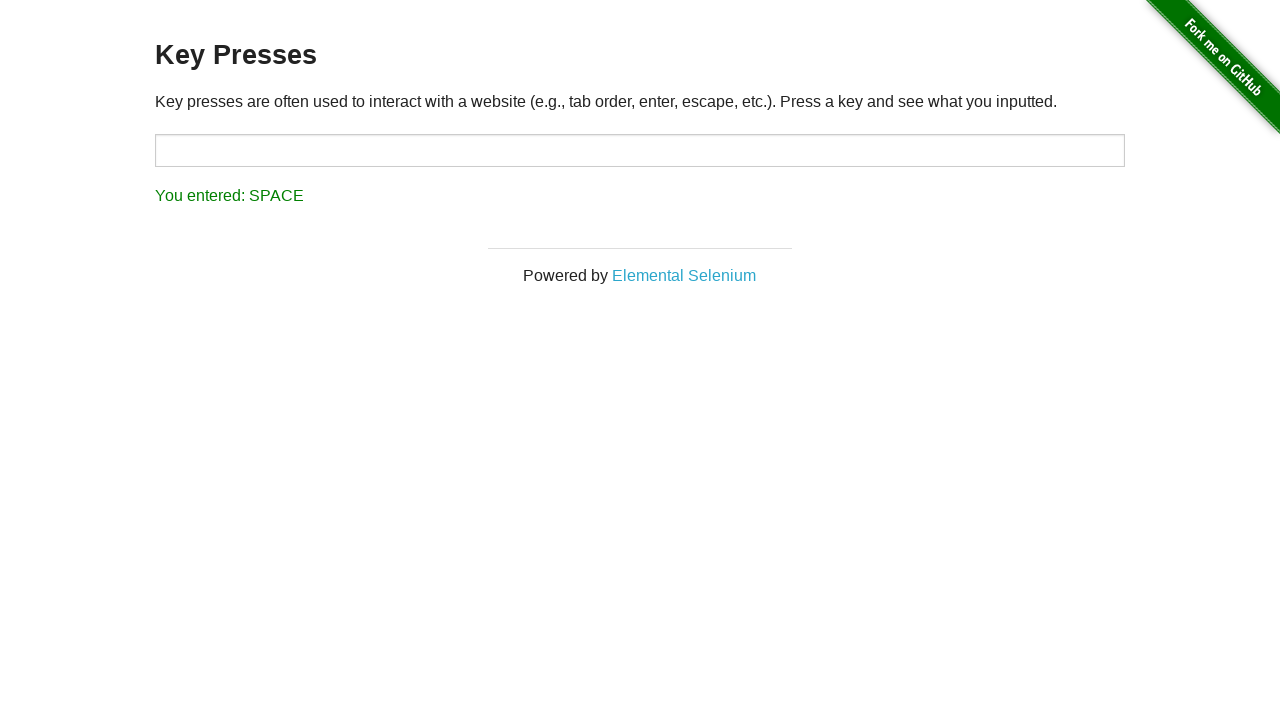

Waited for result element to load
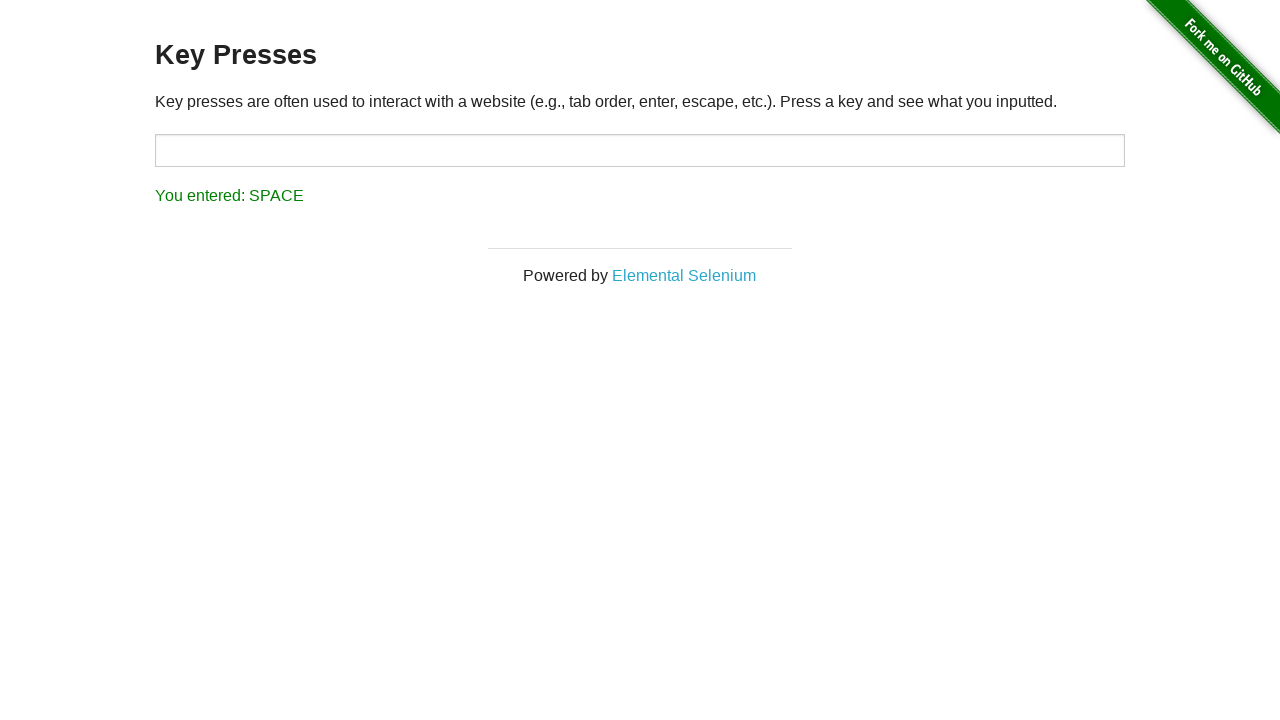

Verified result text matches 'You entered: SPACE'
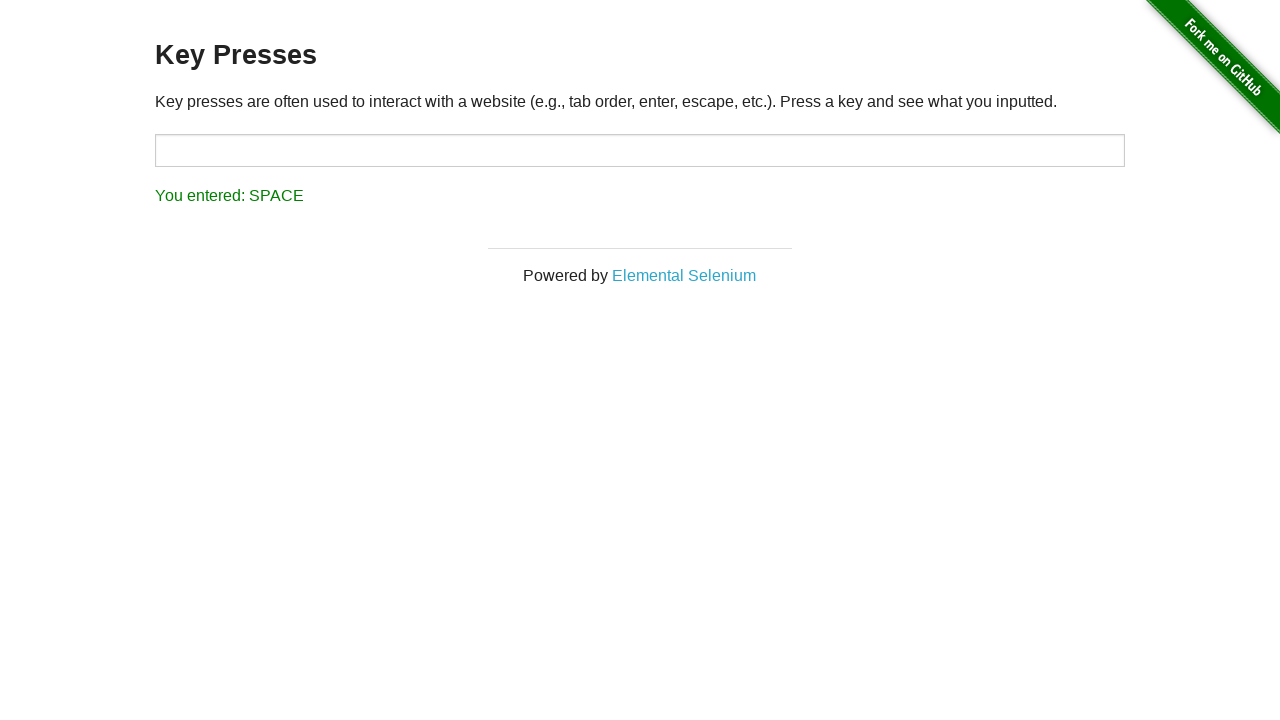

Pressed TAB key using keyboard
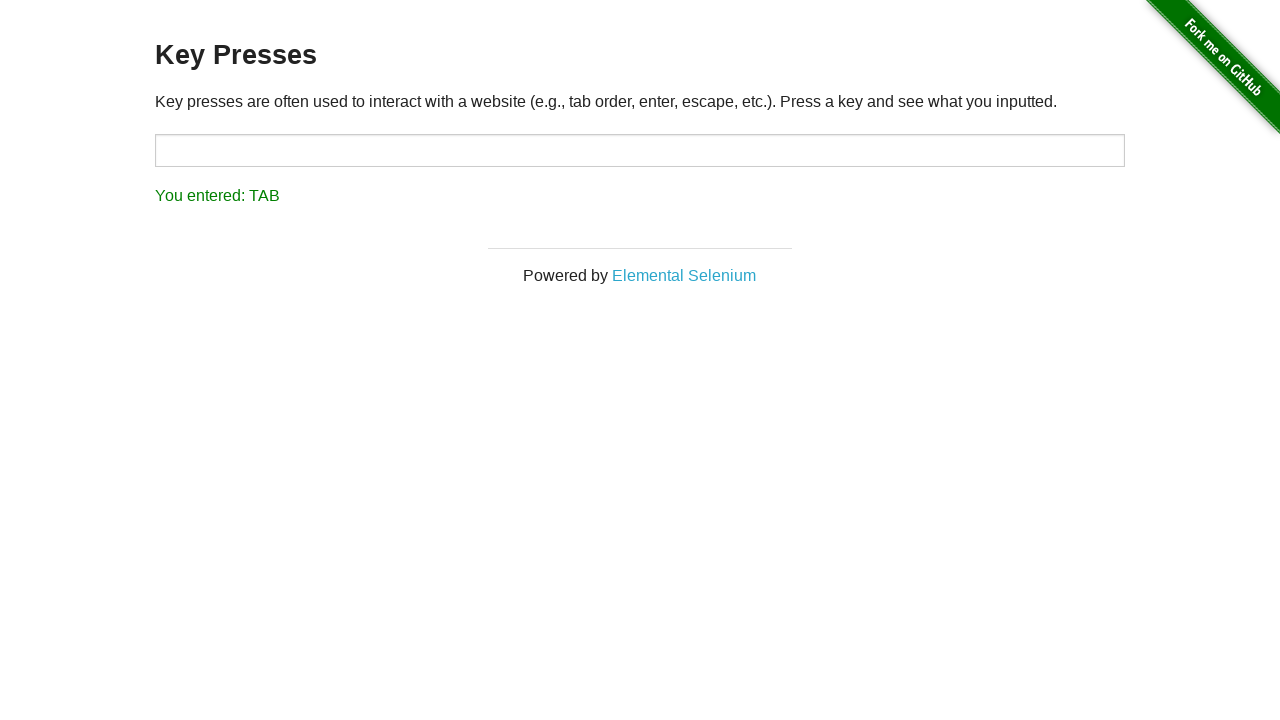

Verified result text matches 'You entered: TAB'
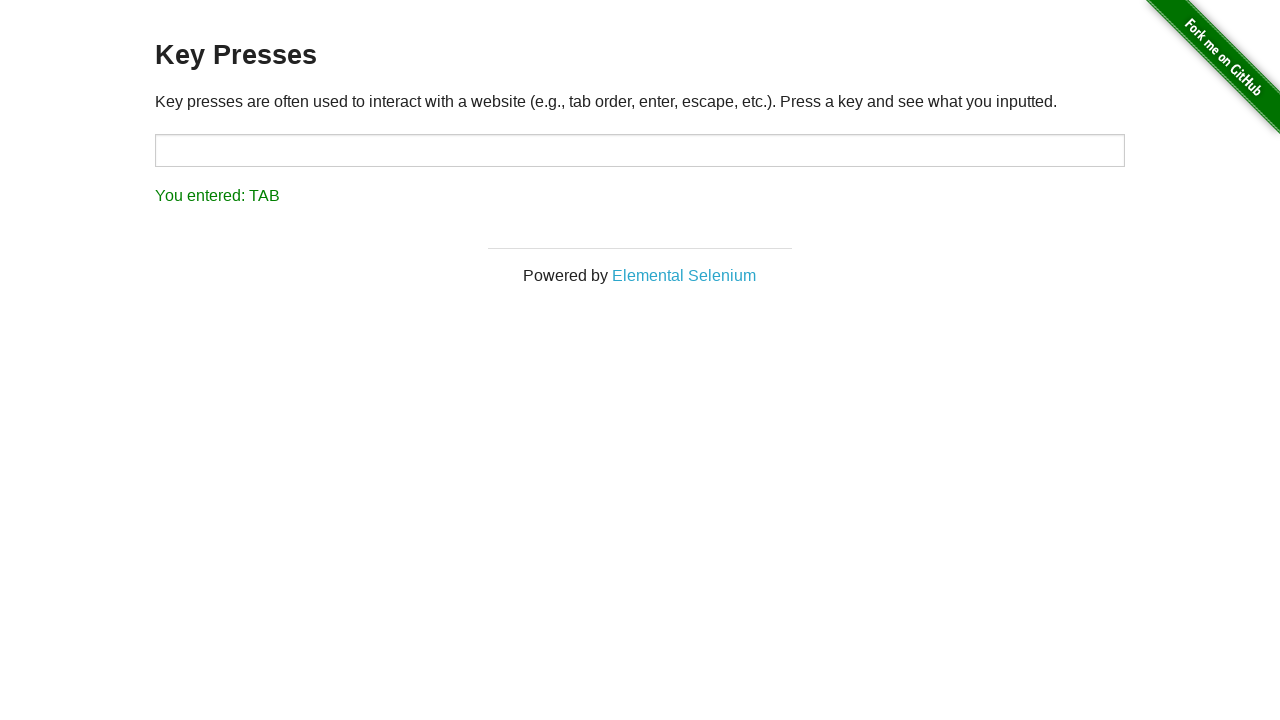

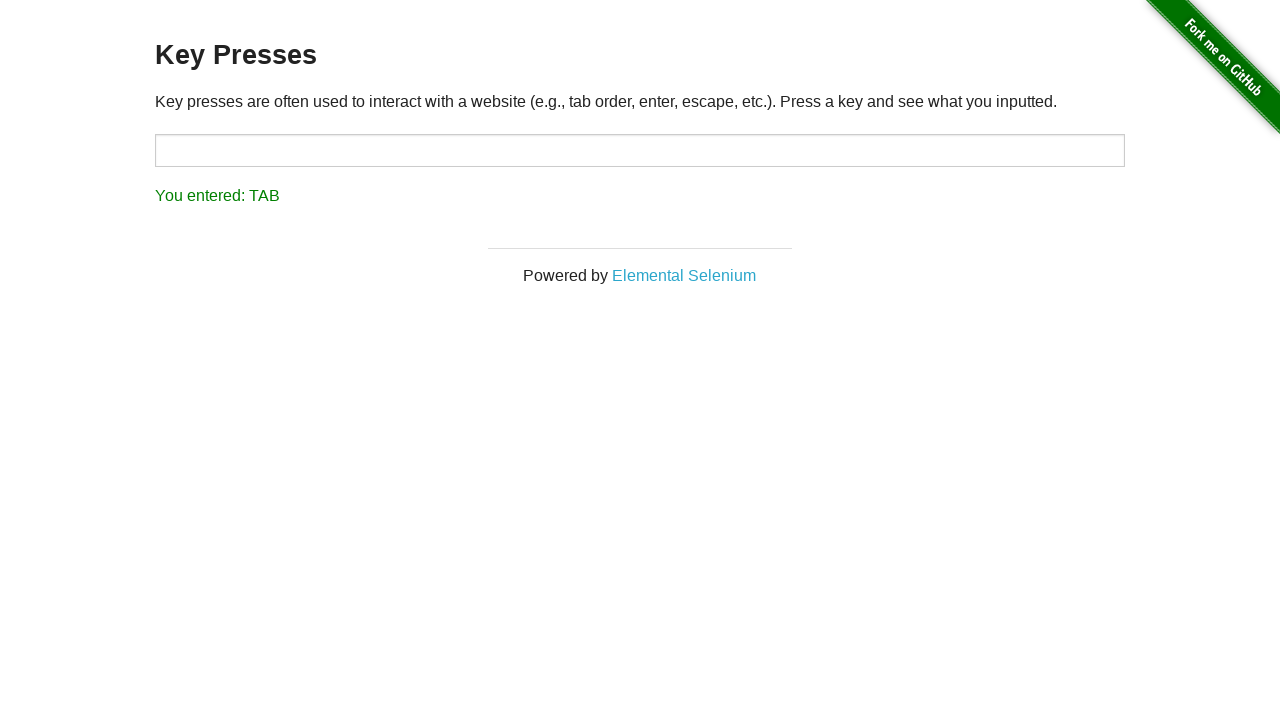